Tests that the input field is cleared after adding a todo item

Starting URL: https://demo.playwright.dev/todomvc

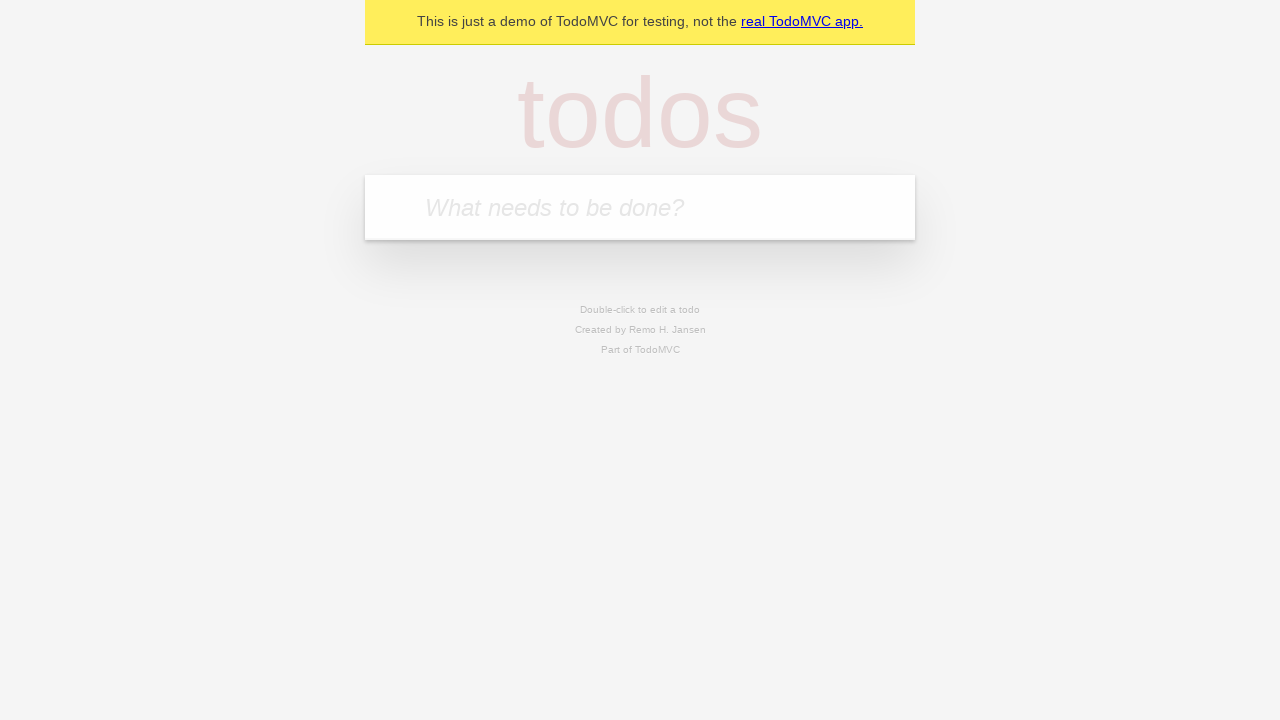

Filled todo input field with 'buy some cheese' on internal:attr=[placeholder="What needs to be done?"i]
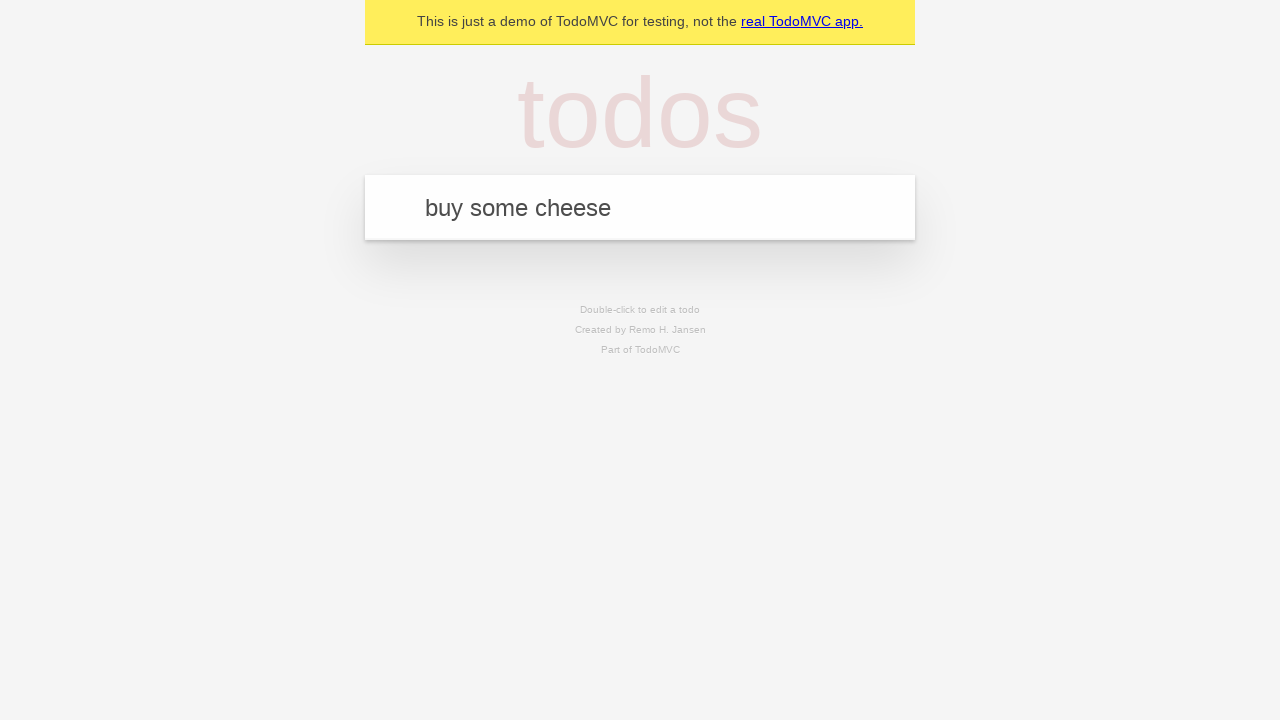

Pressed Enter to add the todo item on internal:attr=[placeholder="What needs to be done?"i]
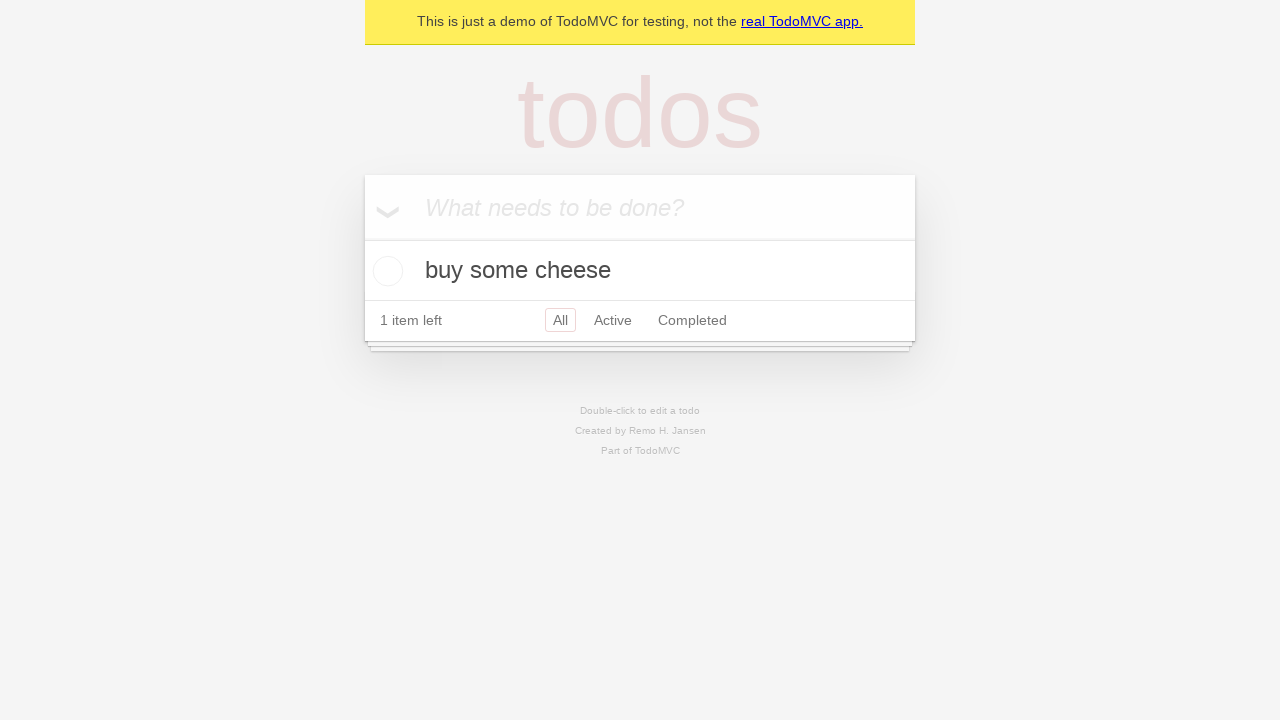

Waited for todo item to appear in the list
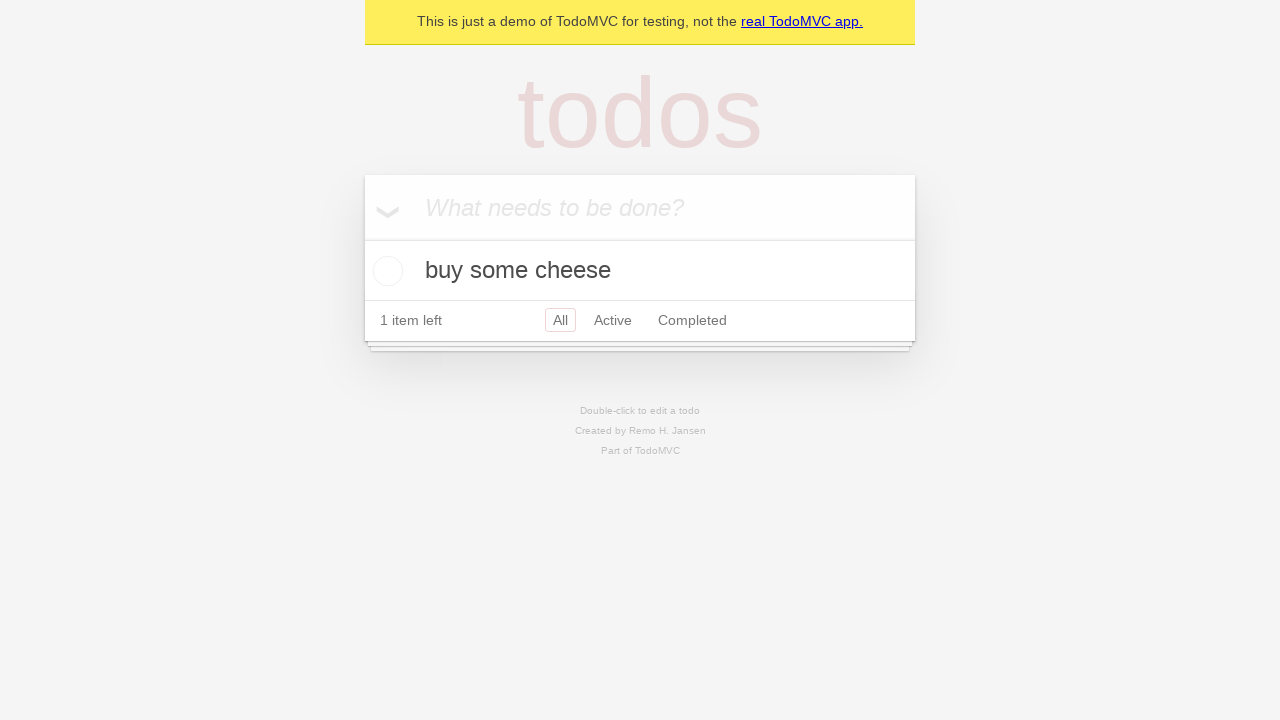

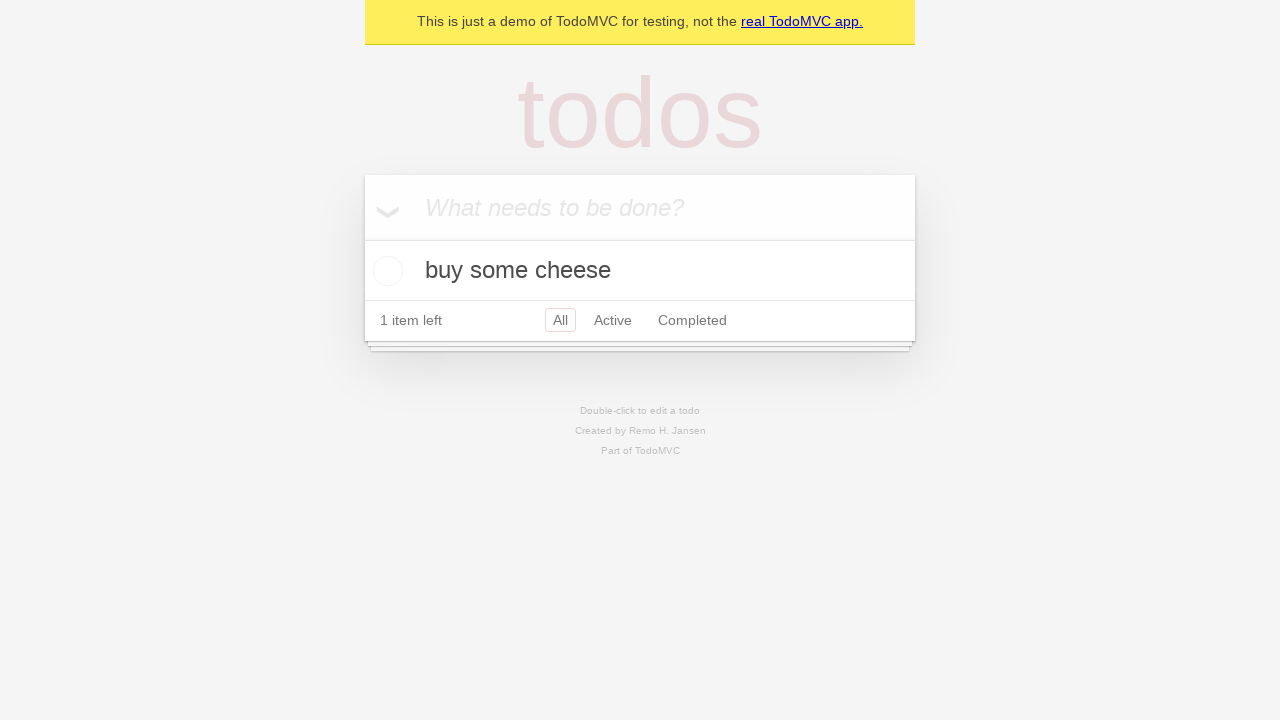